Tests right-click context menu functionality by performing a context click on an element, selecting the "Edit" option from the menu, and accepting the resulting alert dialog.

Starting URL: https://swisnl.github.io/jQuery-contextMenu/demo.html

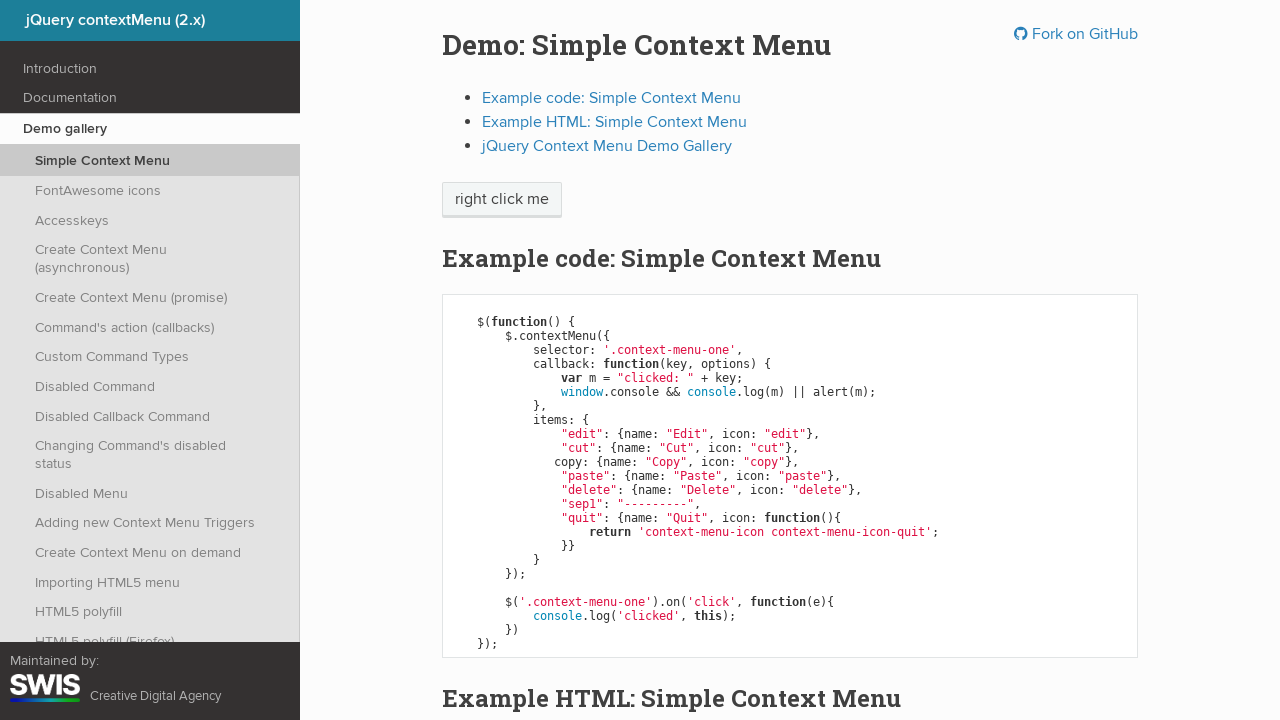

Right-clicked on 'right click me' element to open context menu at (502, 200) on //span[text()='right click me']
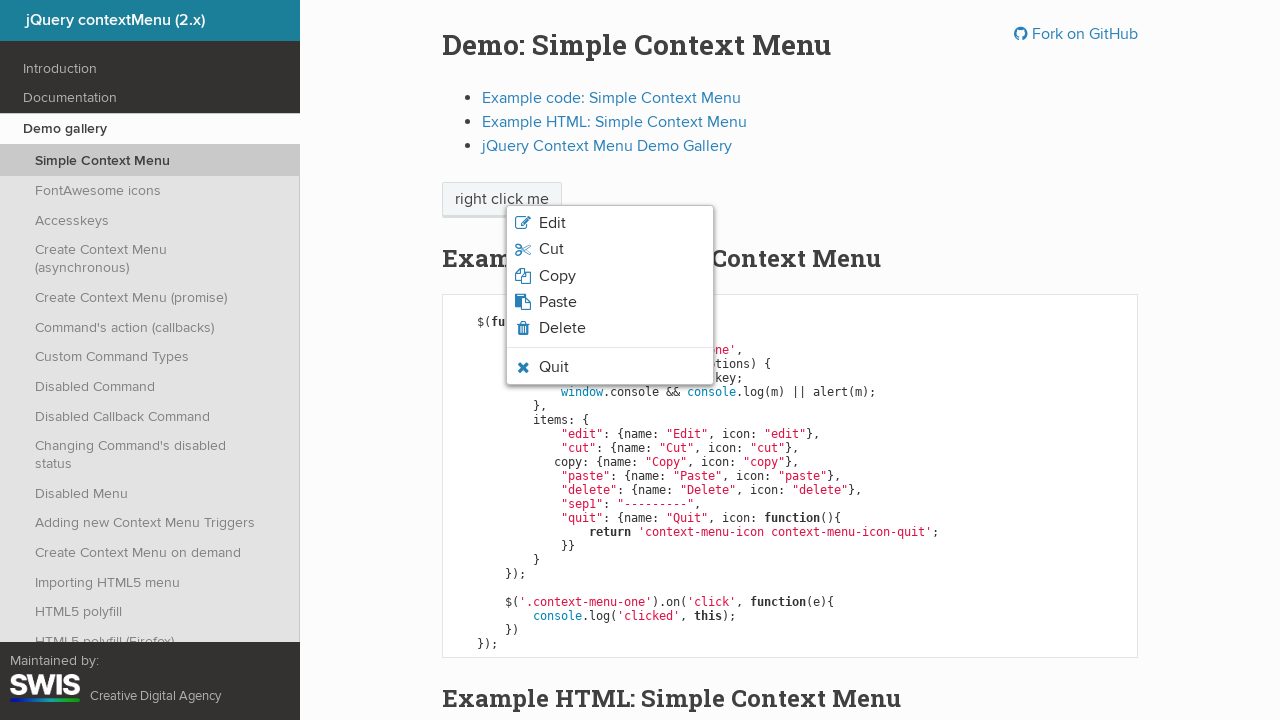

Clicked 'Edit' option from context menu at (610, 223) on xpath=//li[.='Edit']
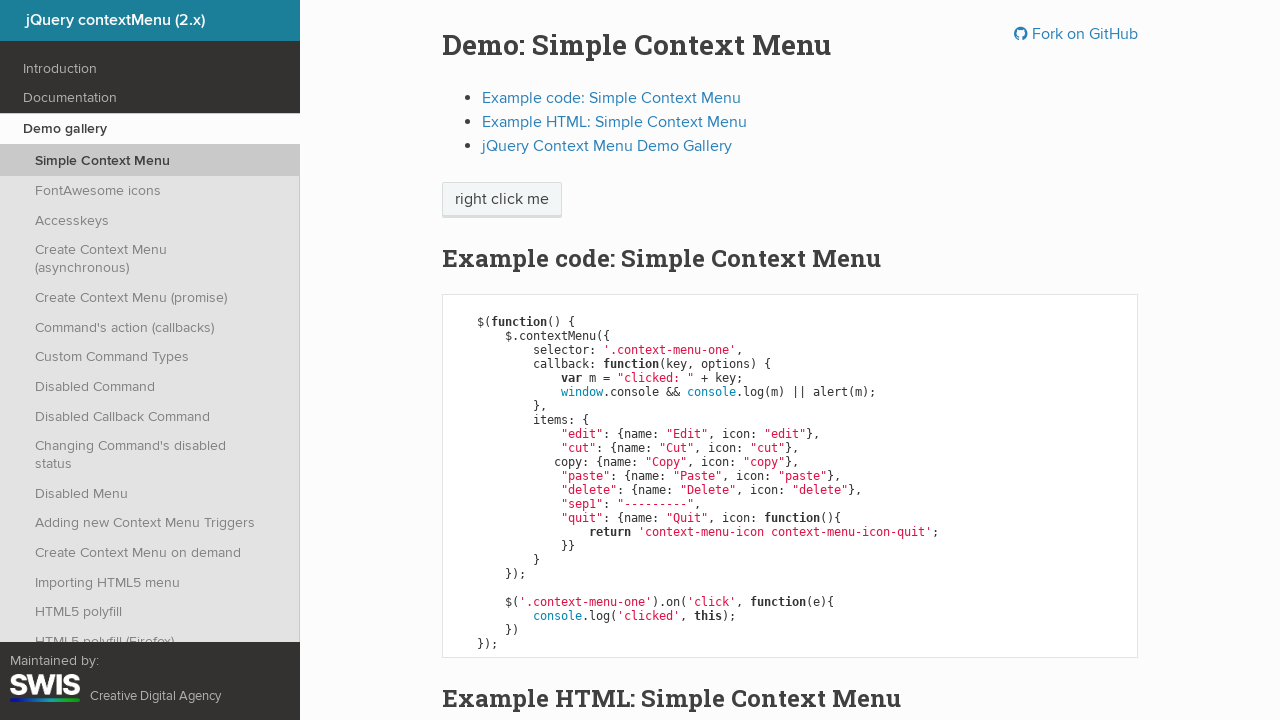

Set up dialog handler to accept alert
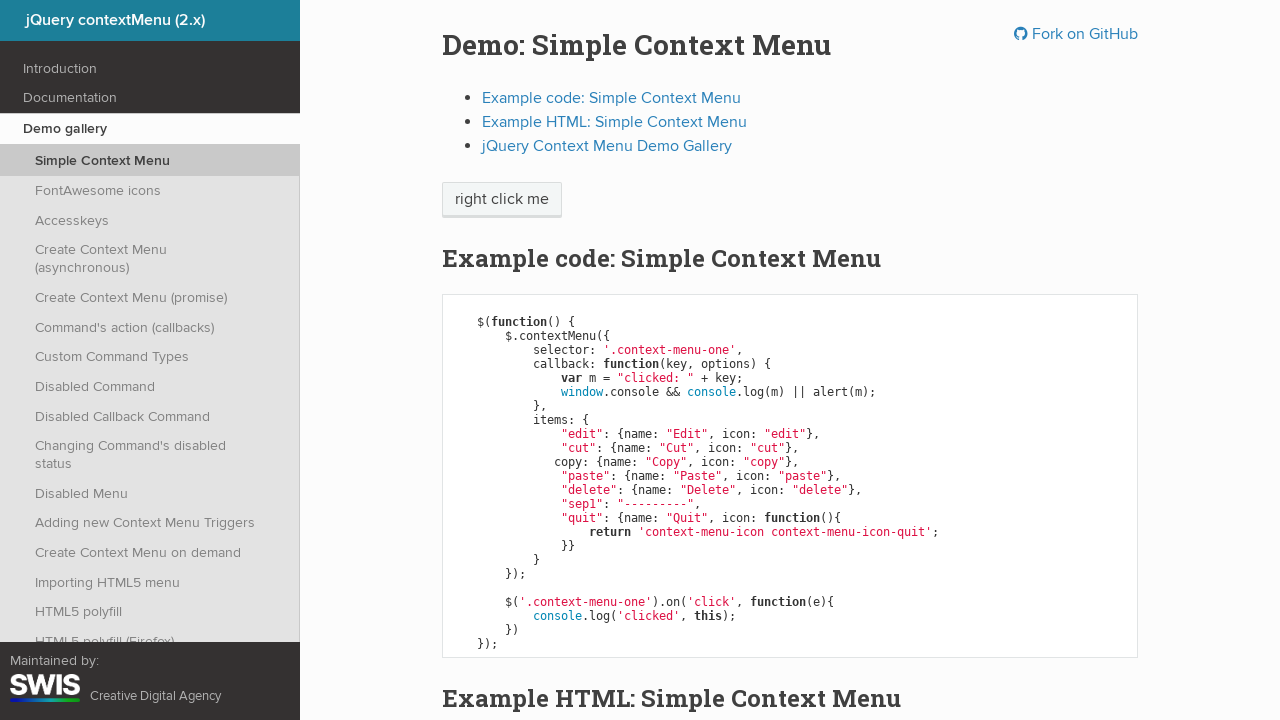

Waited for alert to be processed
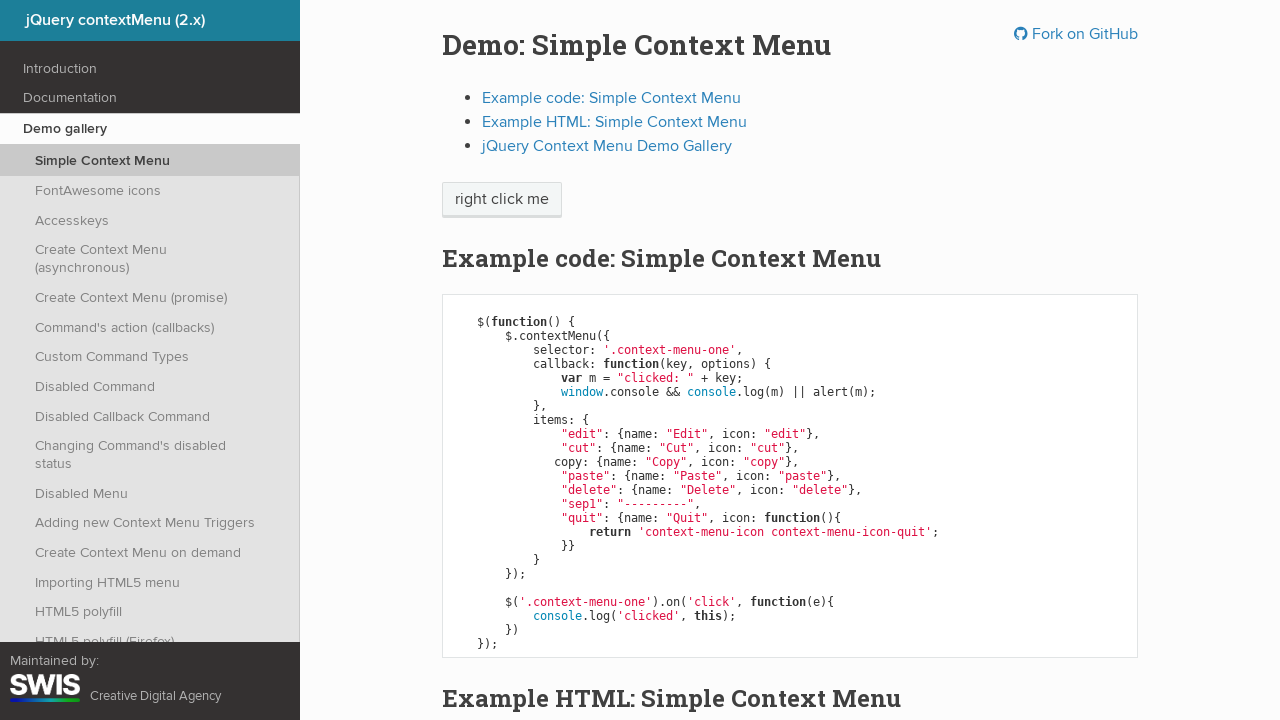

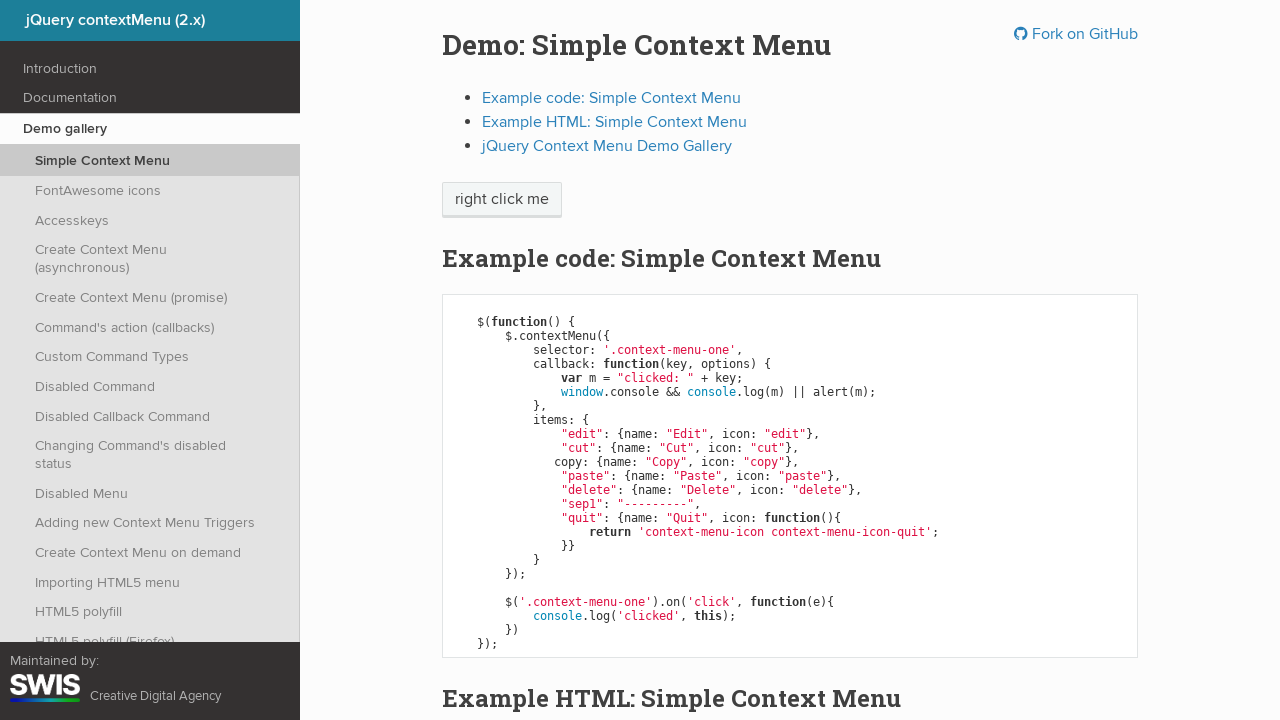